Navigates to the University of Latvia website and verifies the page title

Starting URL: https://www.lu.lv/

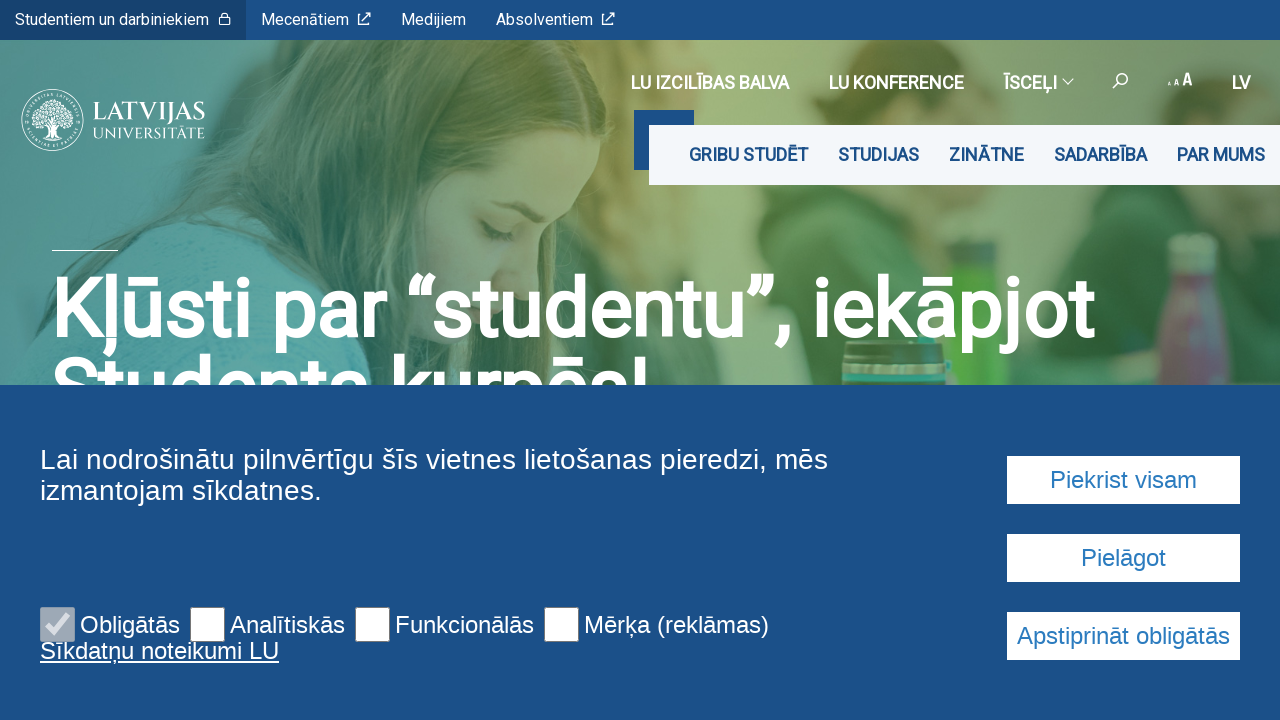

Navigated to University of Latvia website (https://www.lu.lv/)
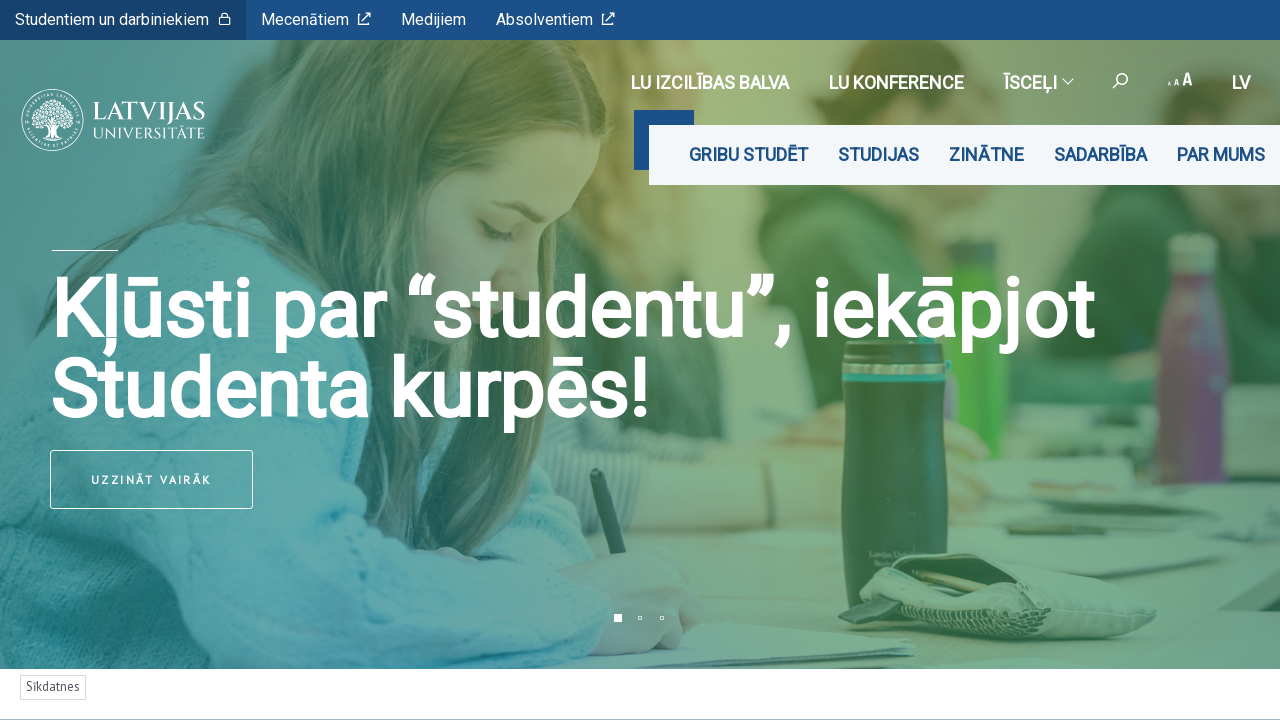

Retrieved page title: 'Latvijas Universitāte'
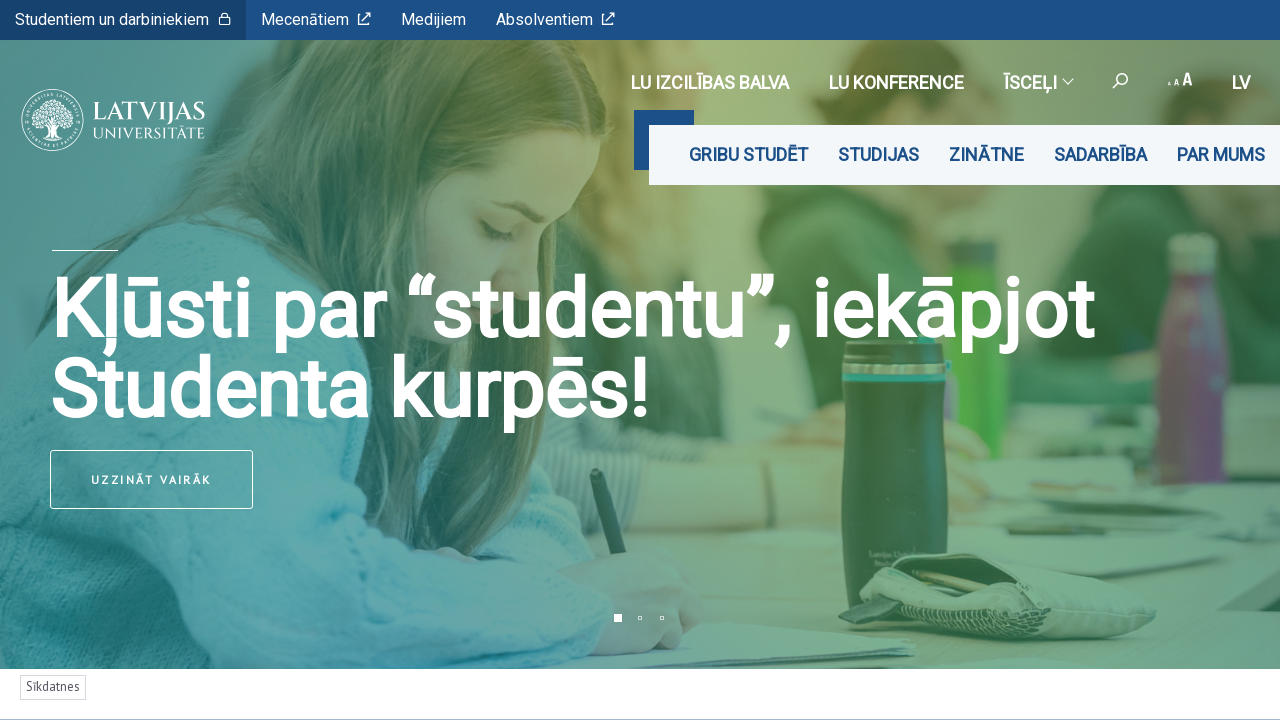

Verified page title matches expected value 'Latvijas Universitāte'
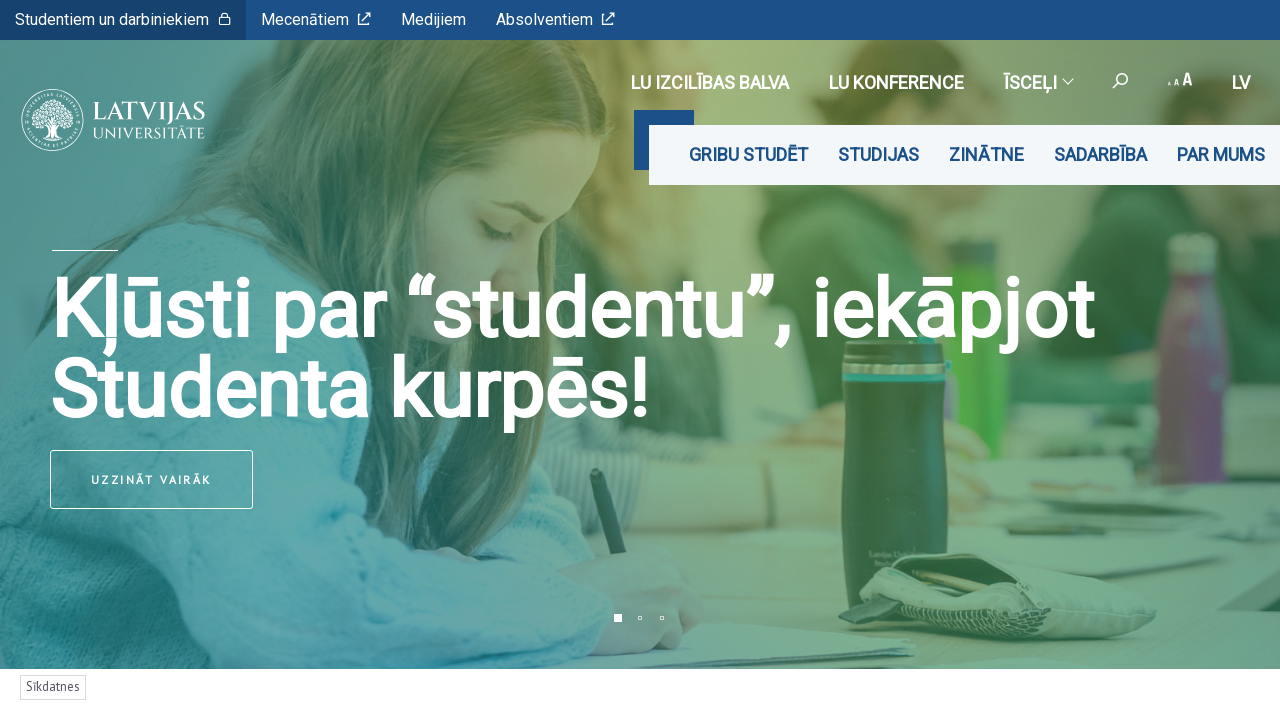

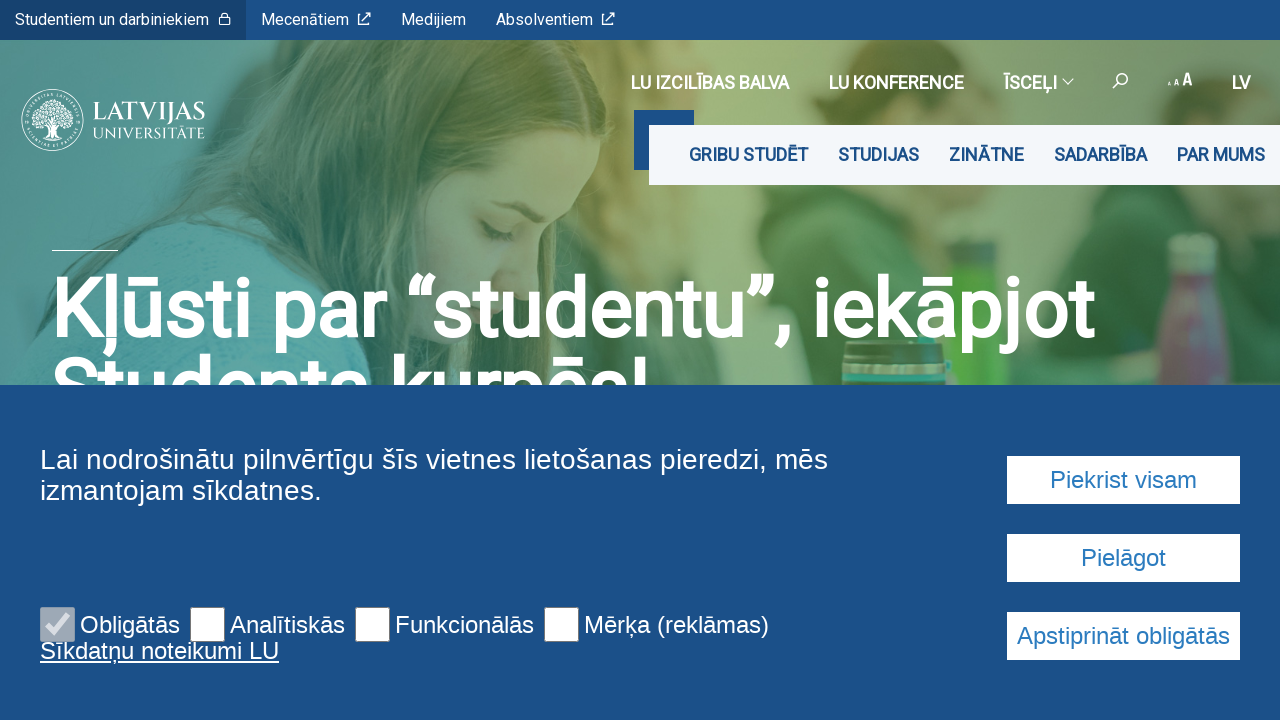